Tests slider interaction by dragging the slider handle within an iframe

Starting URL: https://jqueryui.com/slider

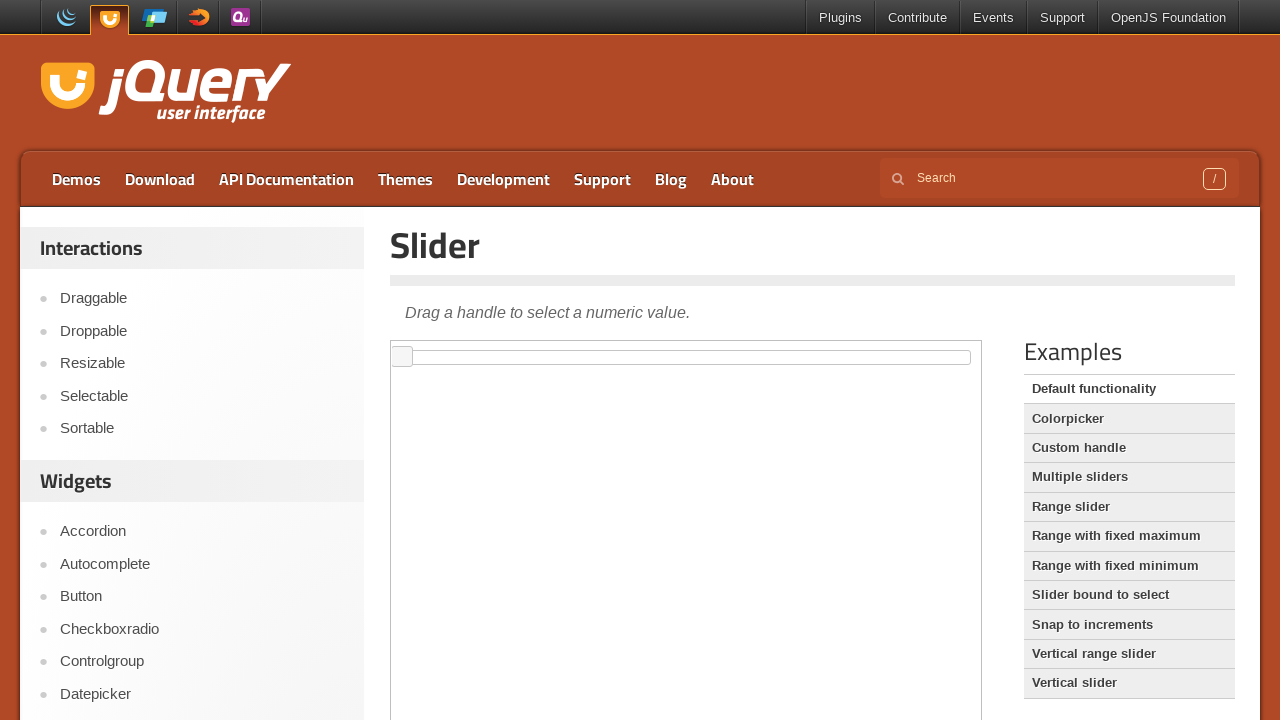

Located the demo iframe
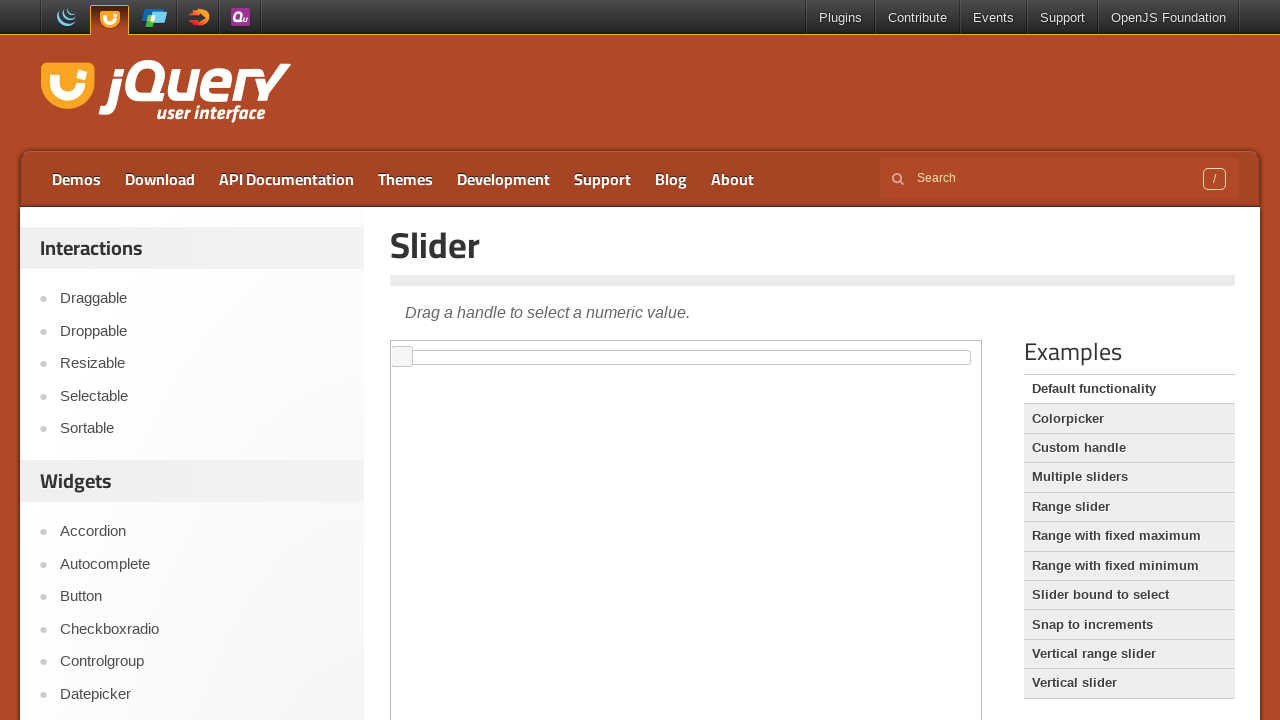

Located the slider handle element
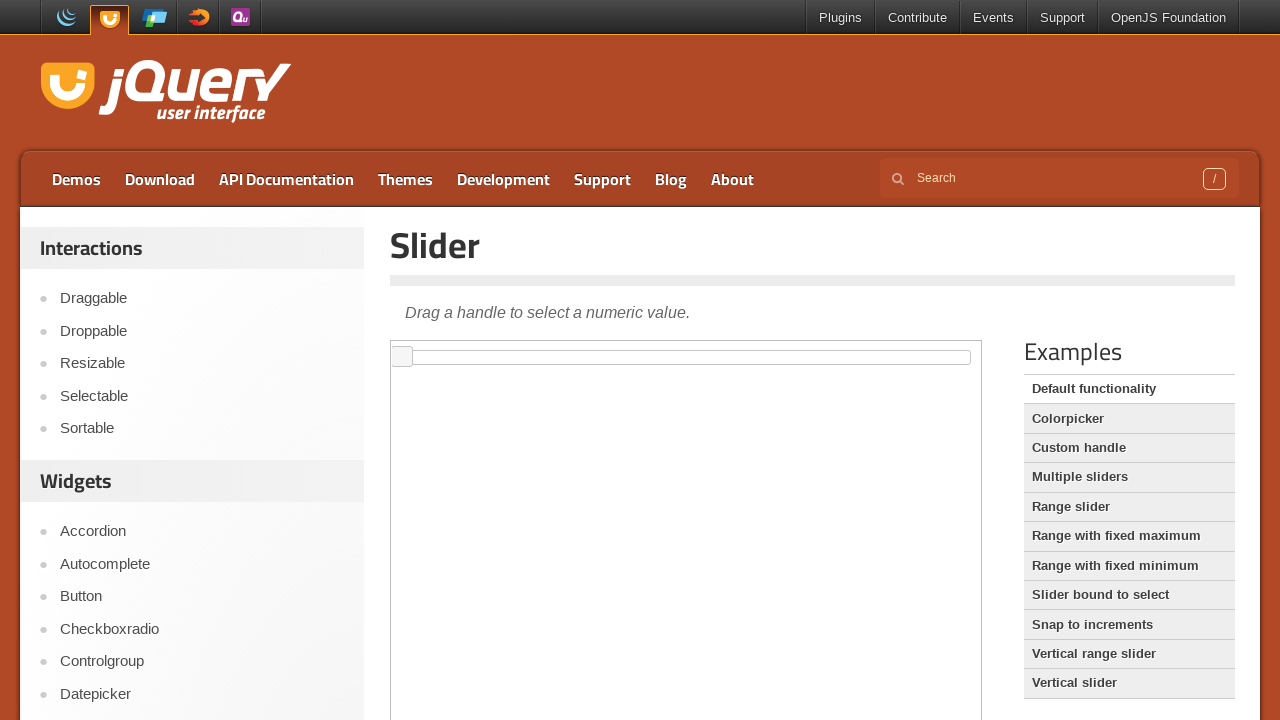

Slider handle became visible
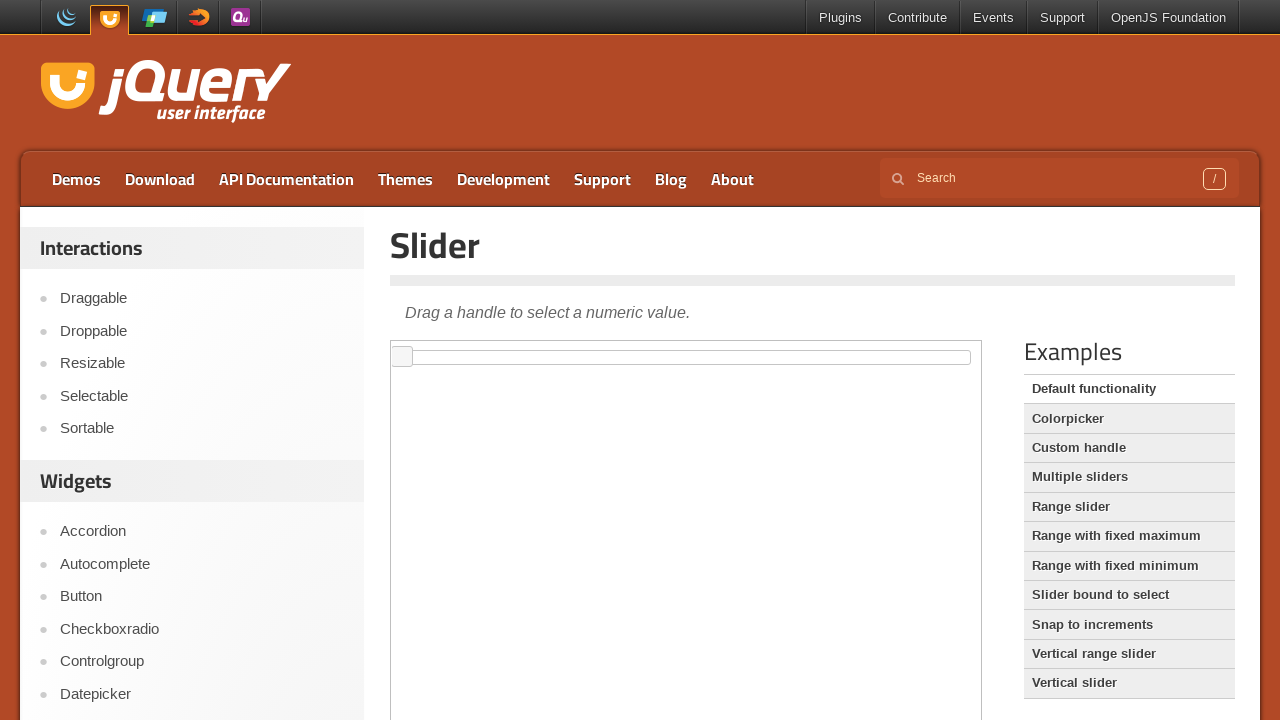

Retrieved bounding box of slider handle
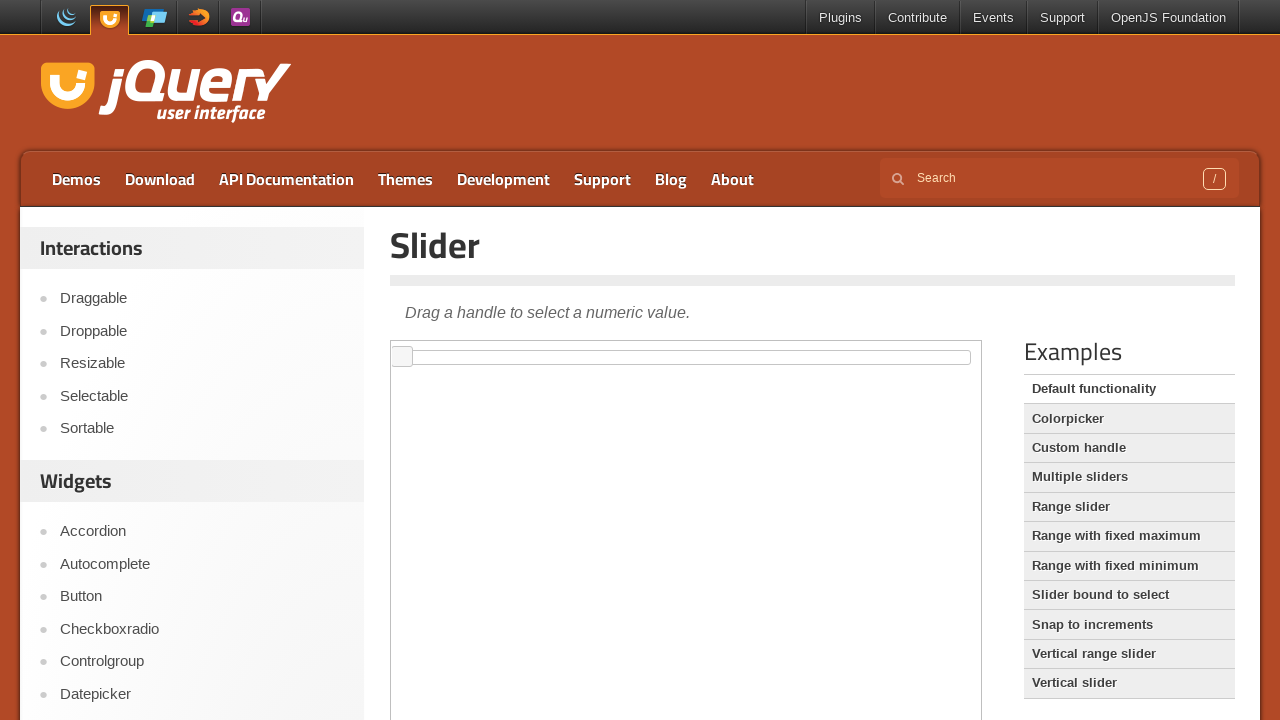

Moved mouse to center of slider handle at (402, 357)
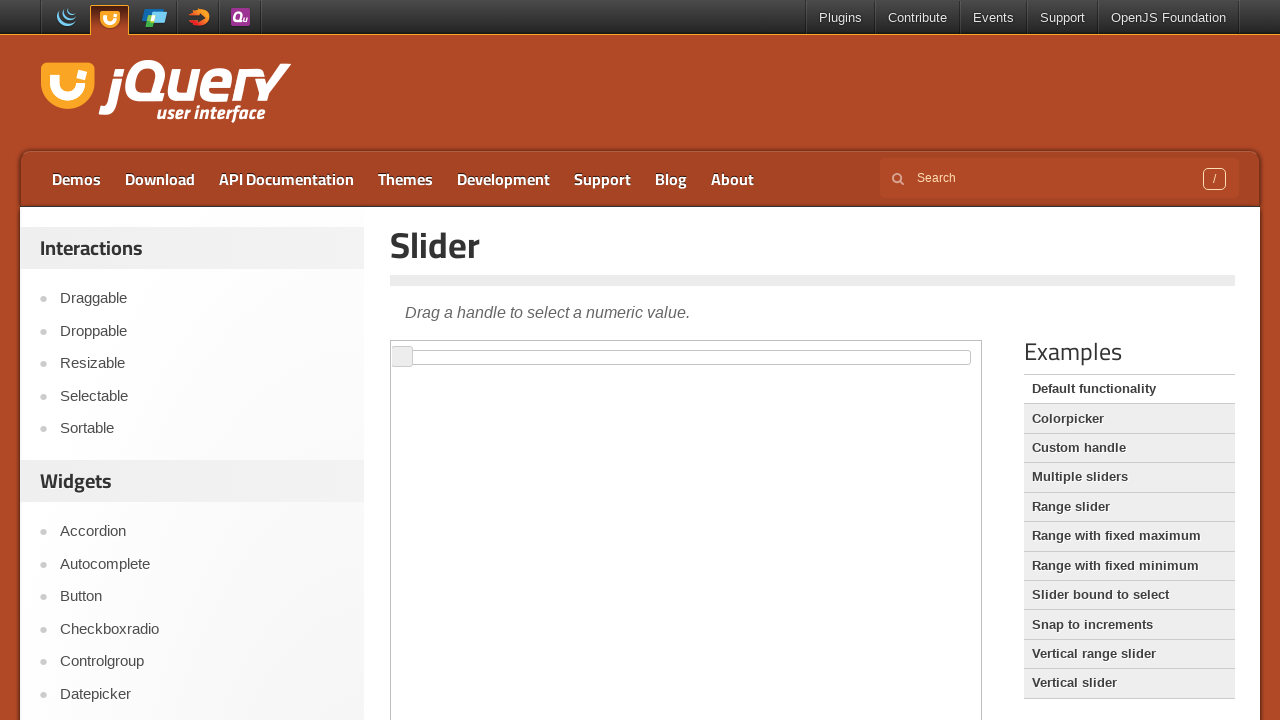

Pressed down mouse button on slider handle at (402, 357)
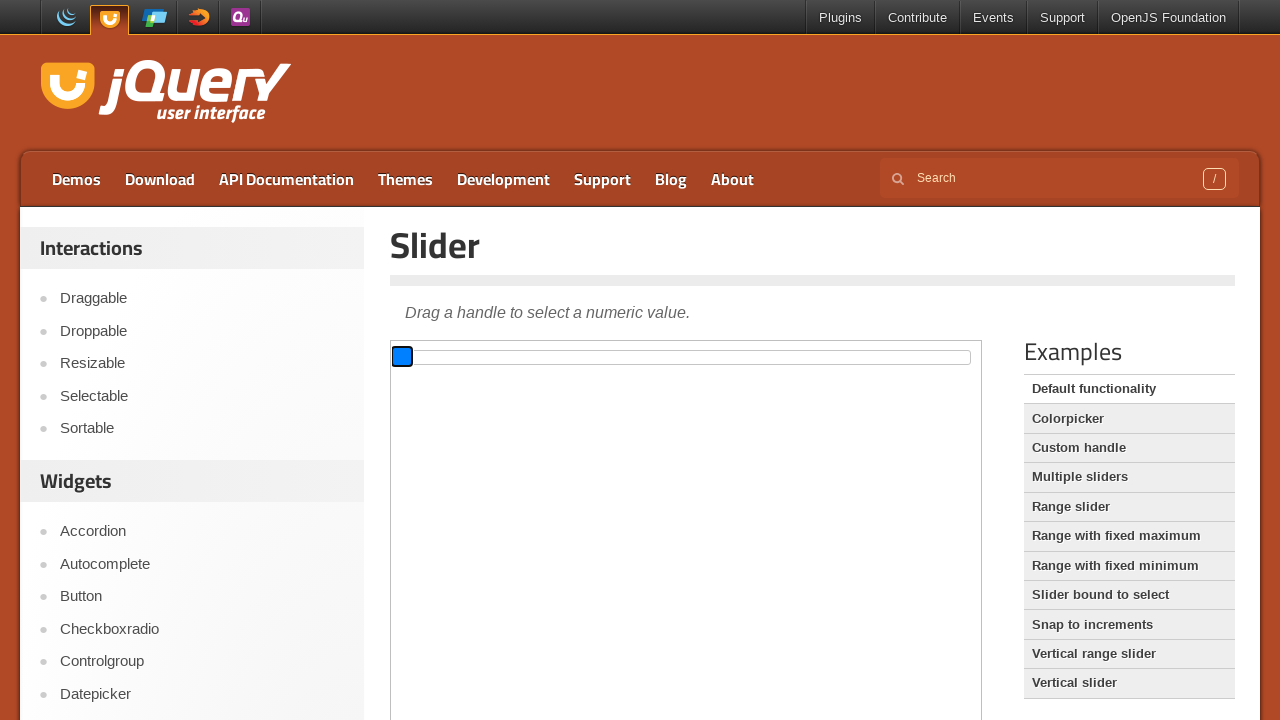

Dragged slider handle 100 pixels to the right at (502, 357)
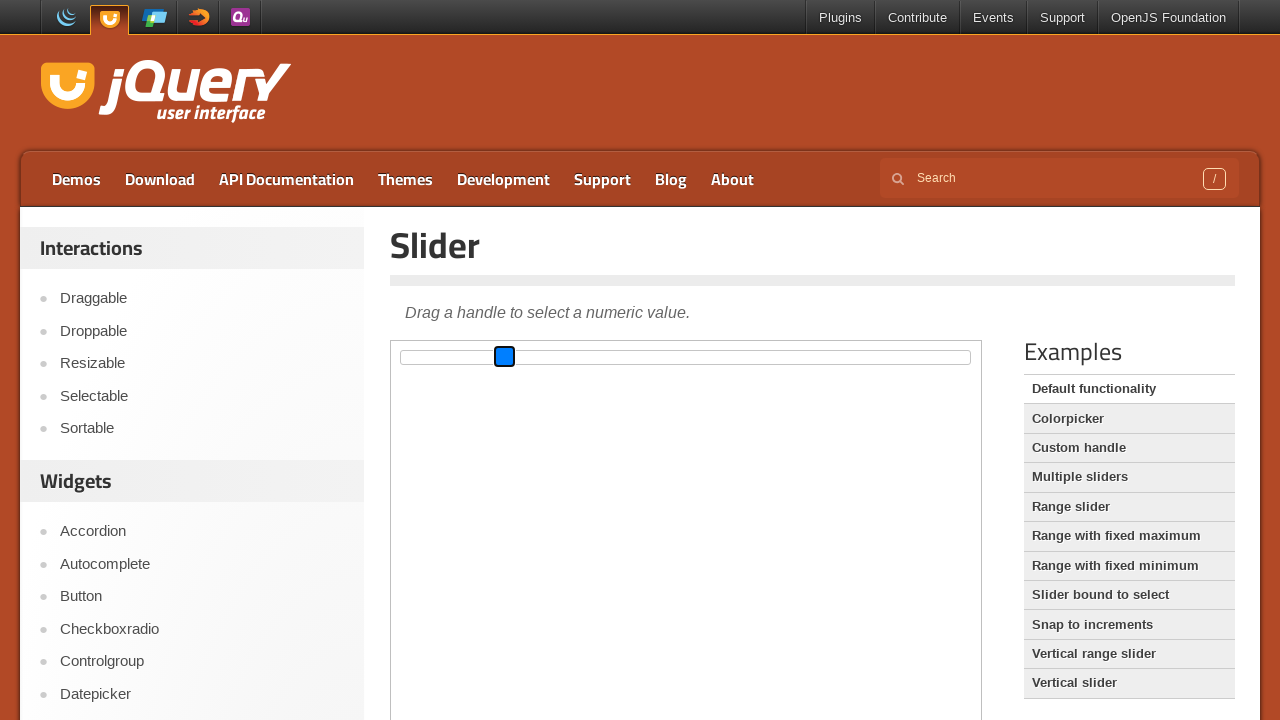

Released mouse button, slider drag completed at (502, 357)
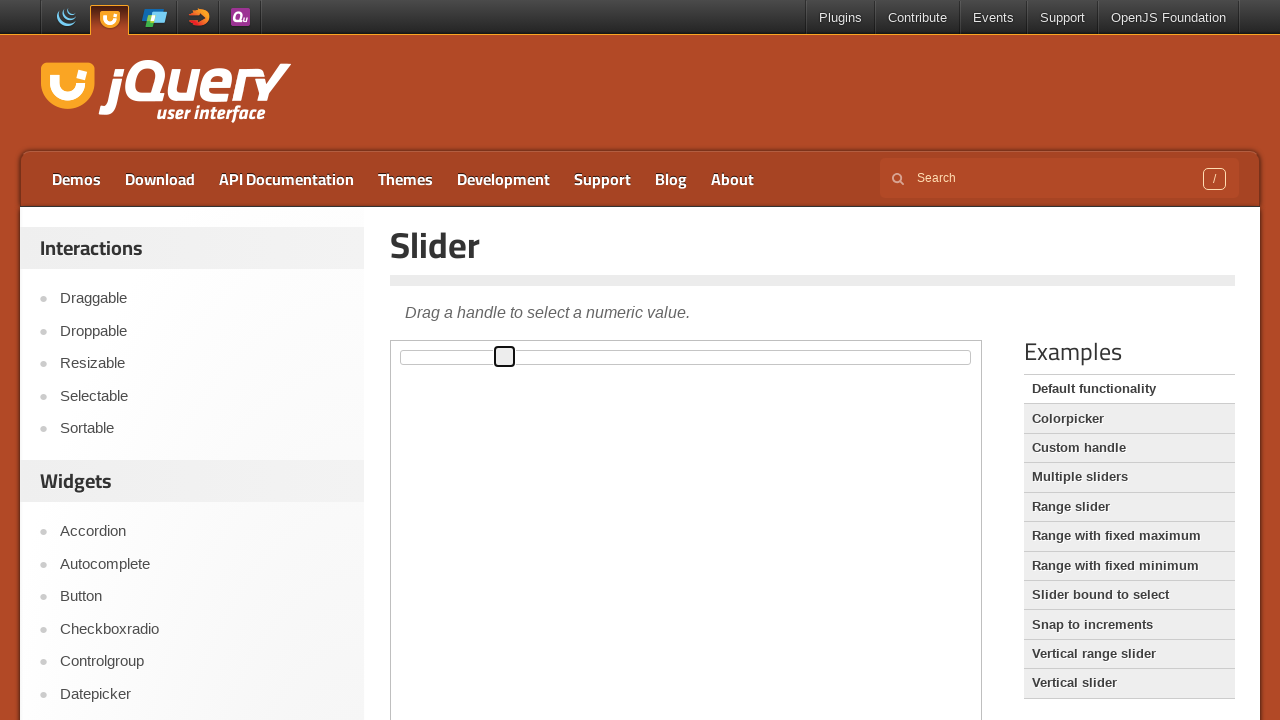

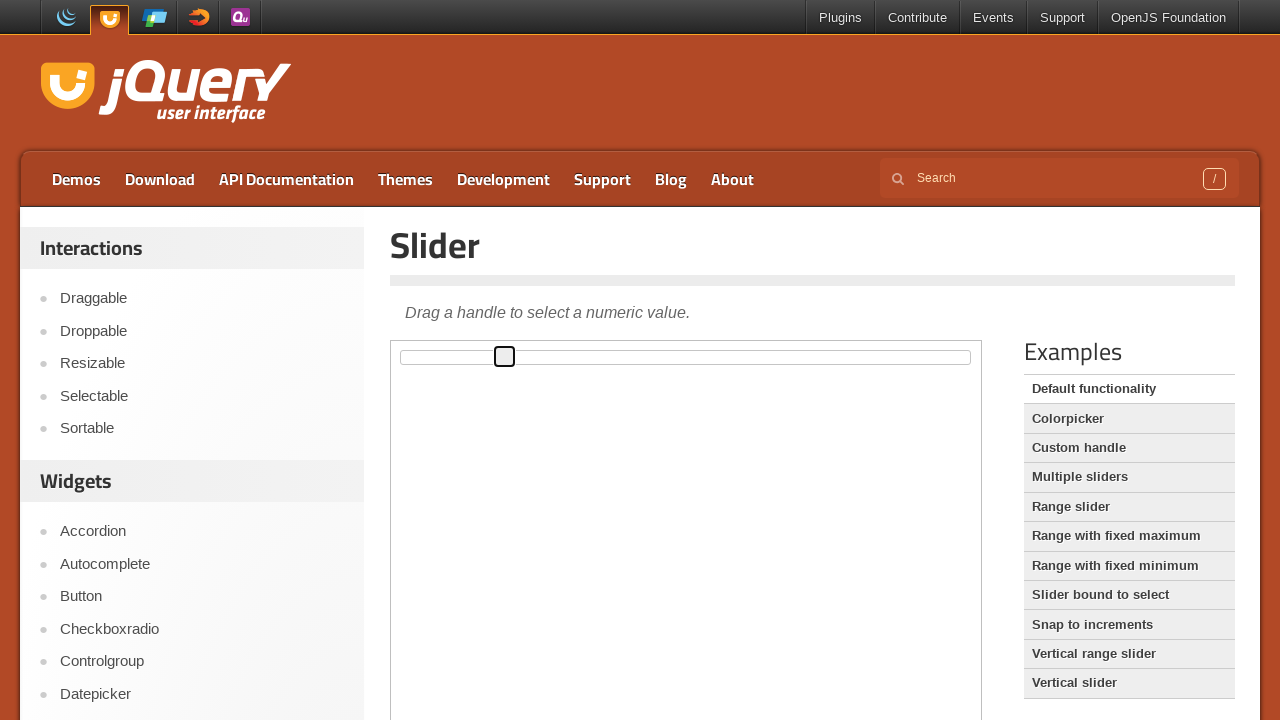